Clicks the login submit button using Actions API click

Starting URL: https://portaldev.cms.gov/portal/

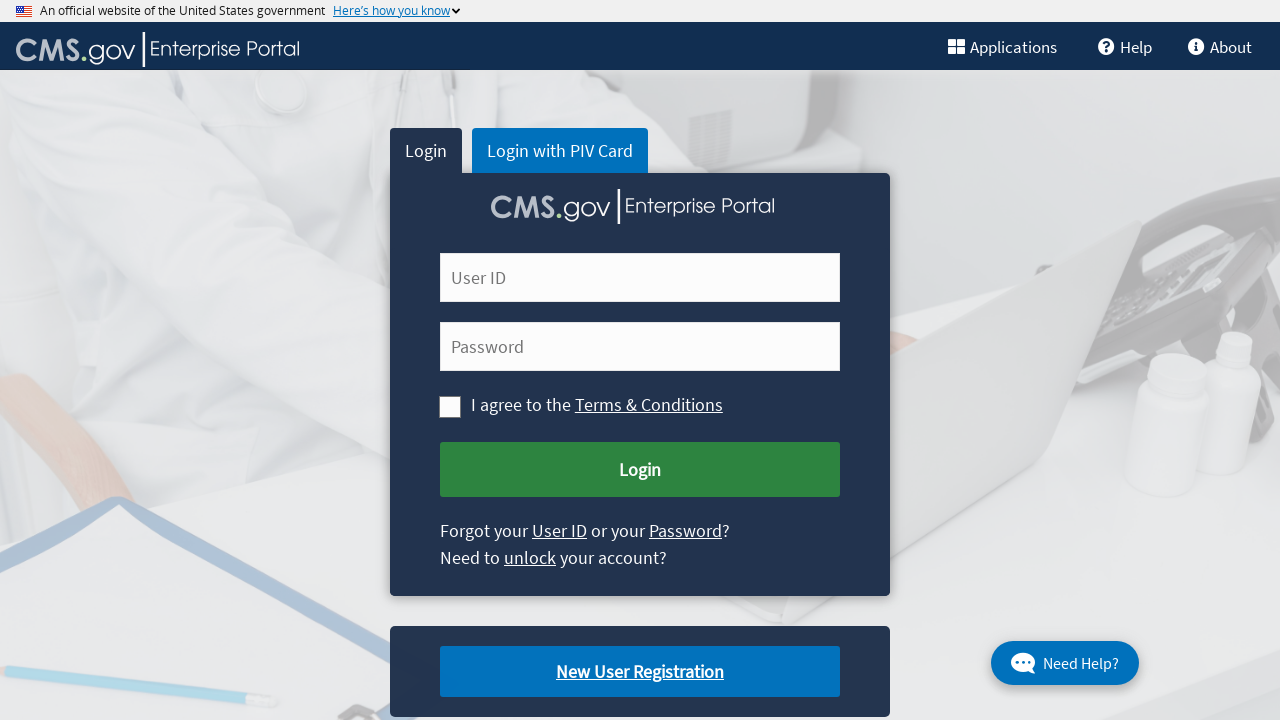

Clicked login submit button using Actions API click at (640, 470) on xpath=//button[@id='cms-login-submit']
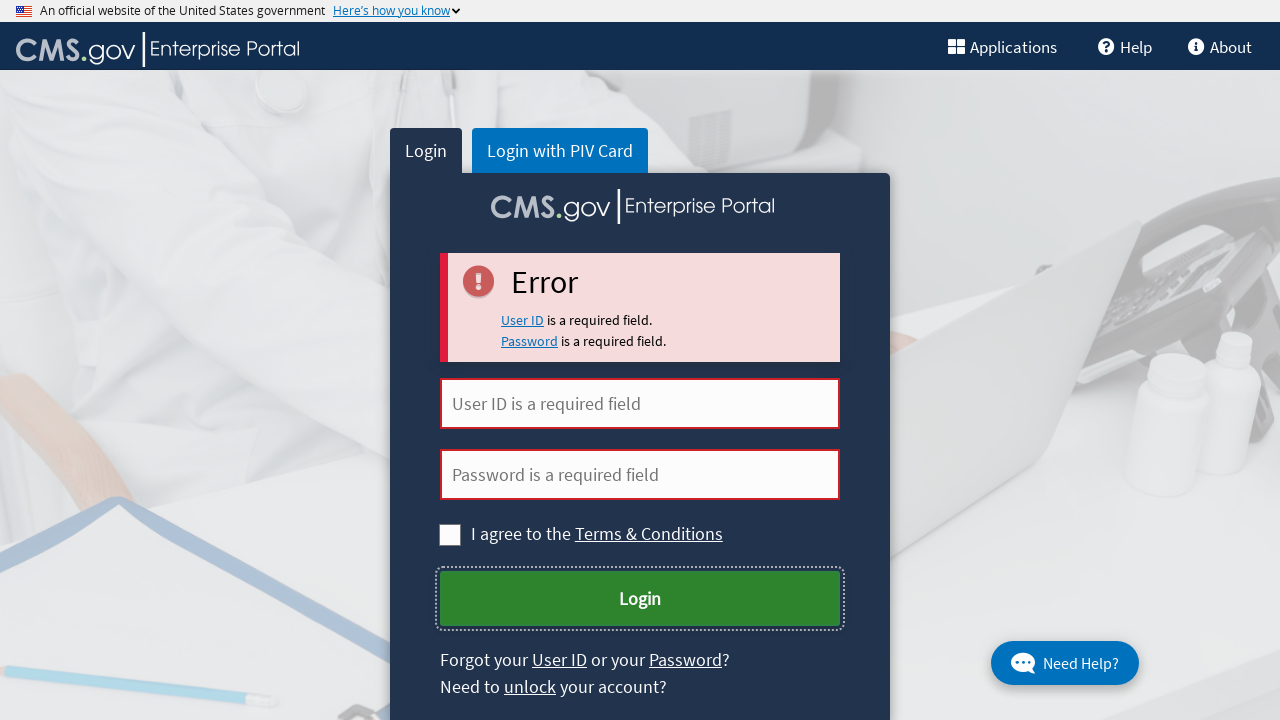

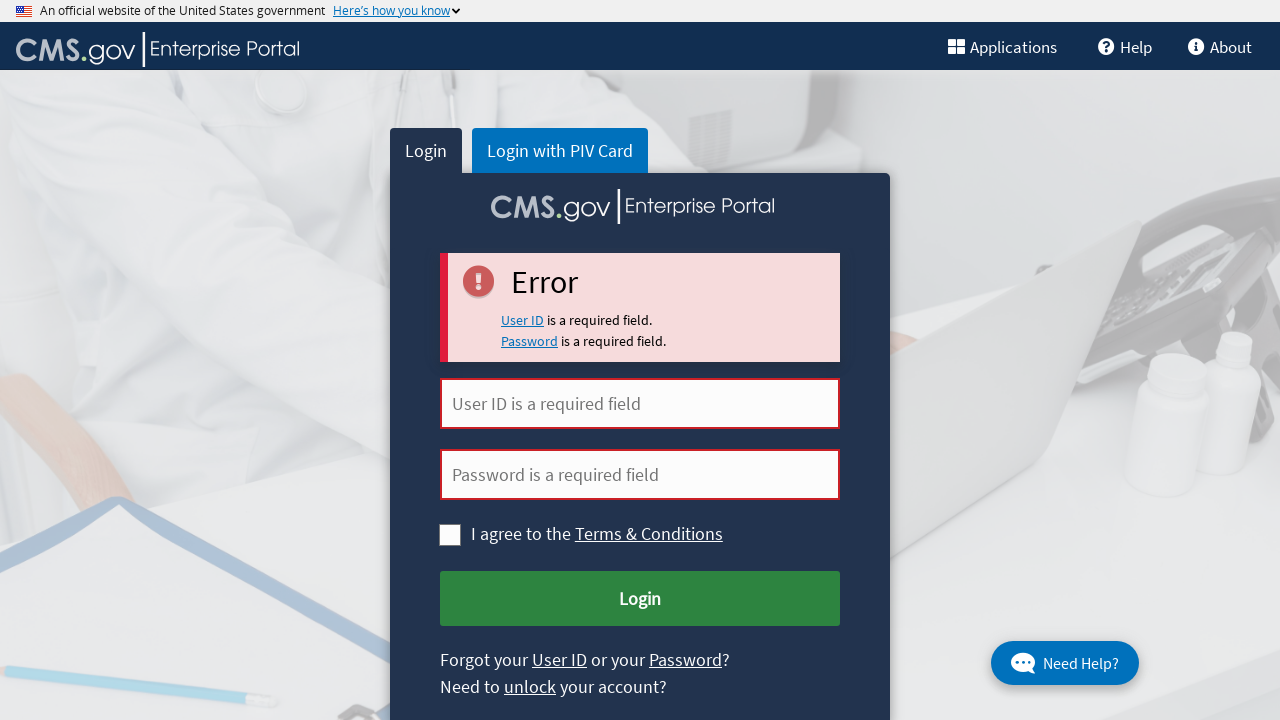